Tests drag and drop functionality by dragging element from column A to column B

Starting URL: http://the-internet.herokuapp.com/drag_and_drop

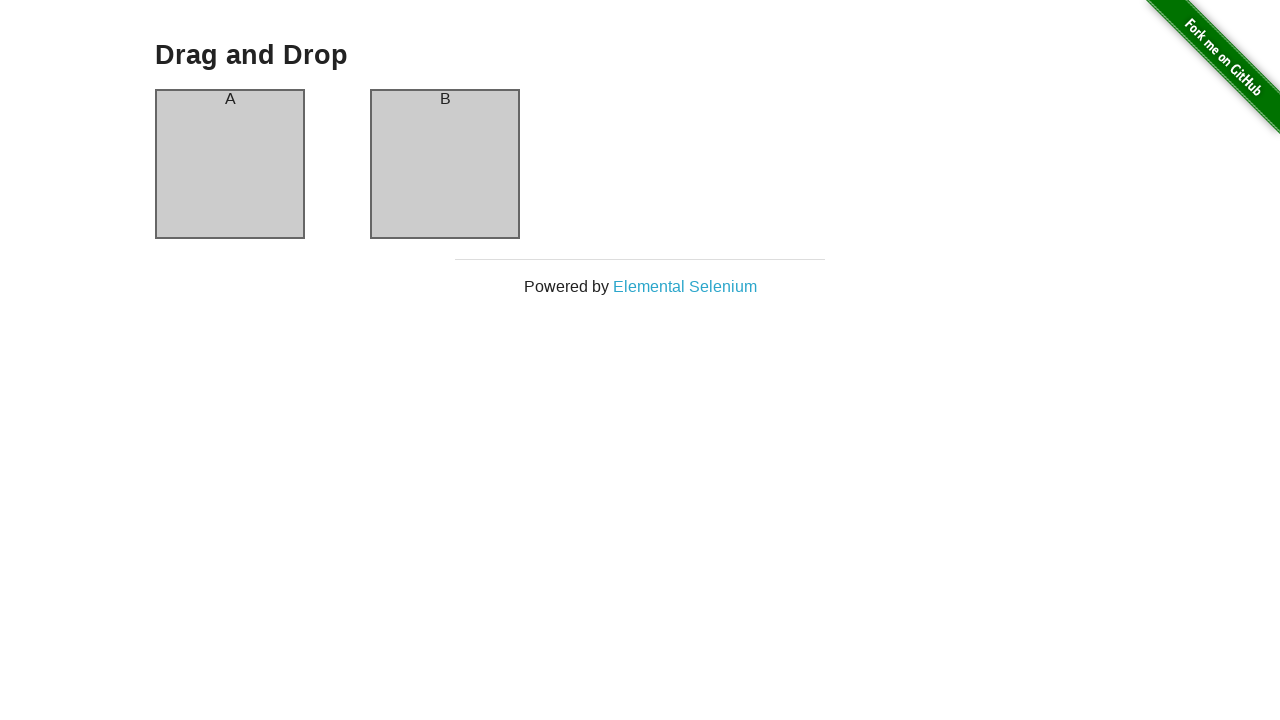

Waited for column A to be present
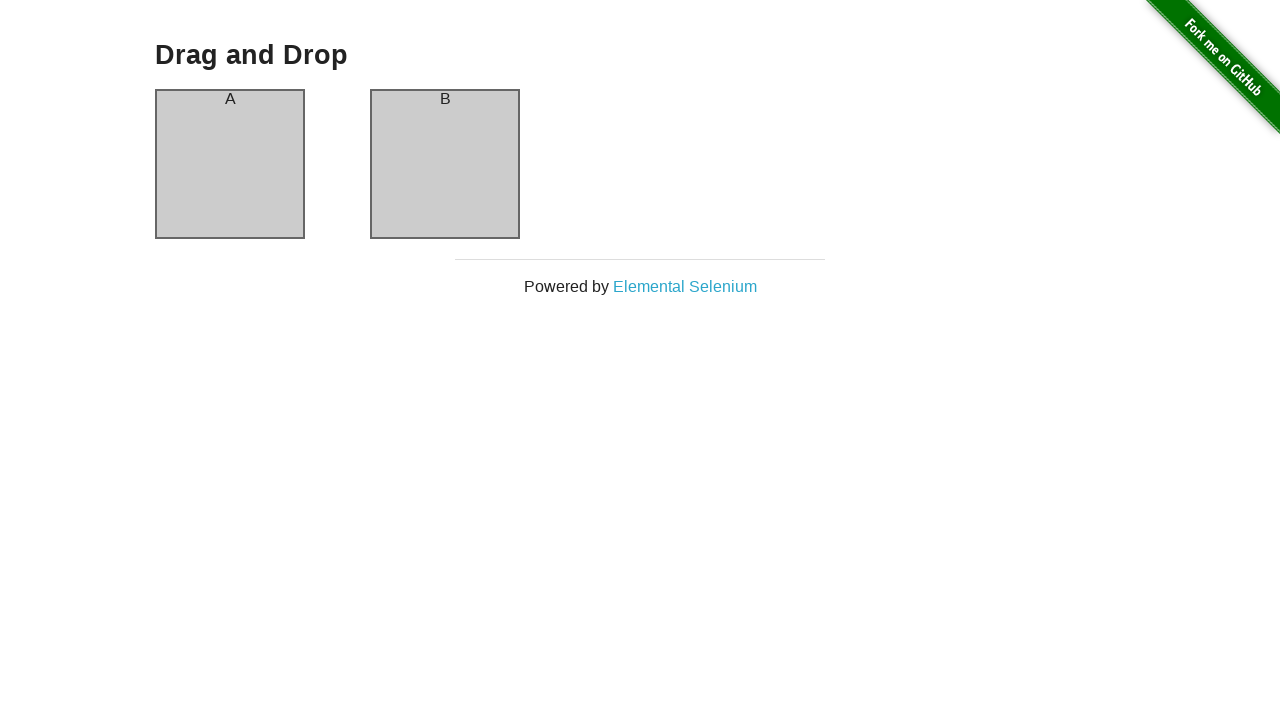

Waited for column B to be present
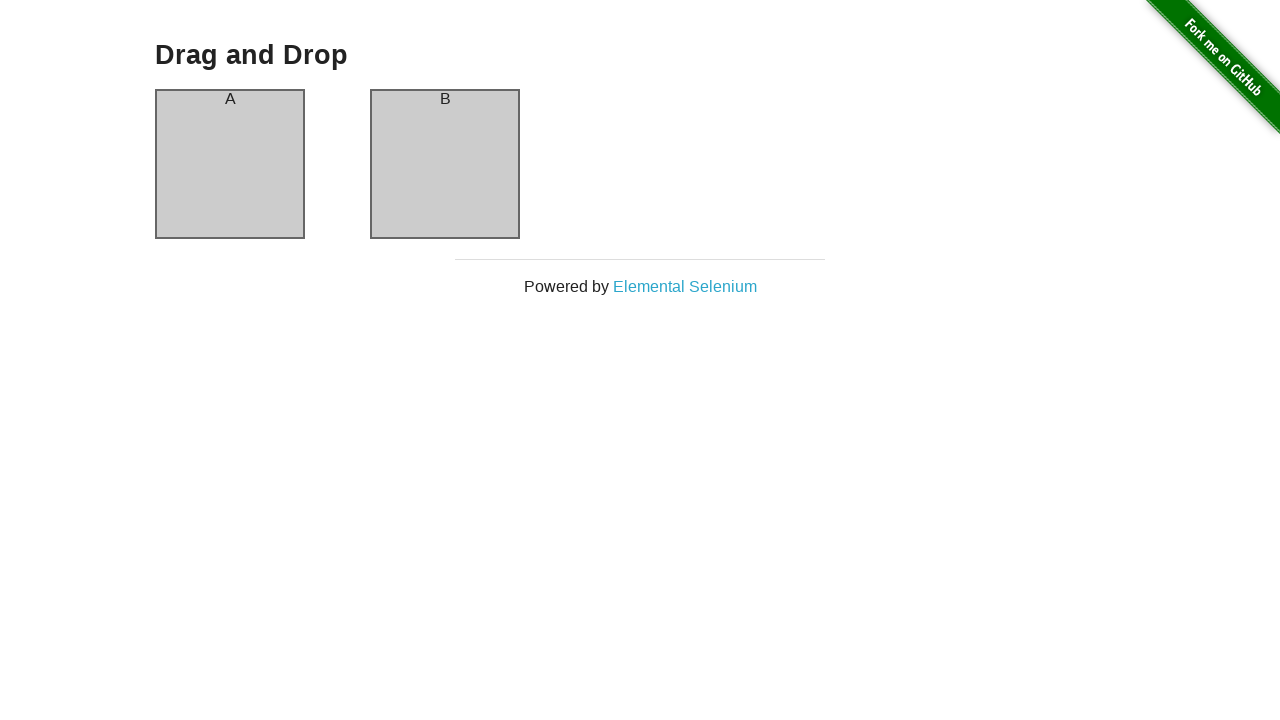

Located column A element
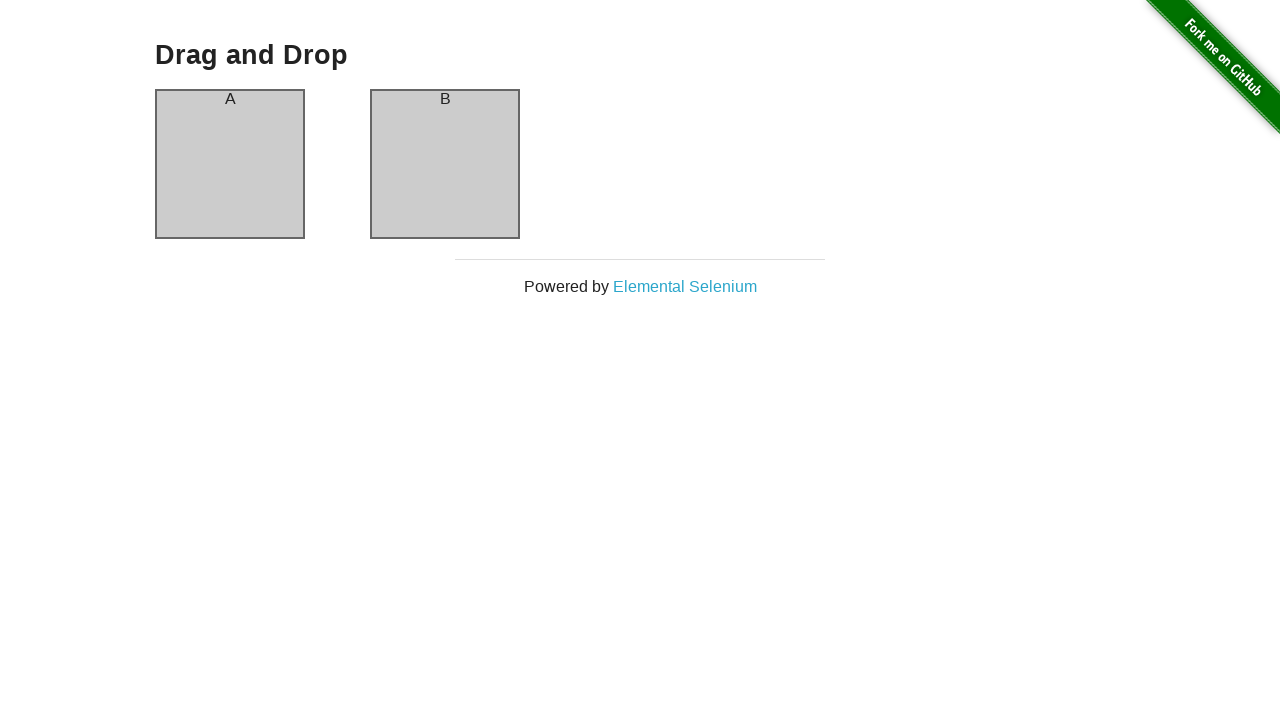

Located column B element
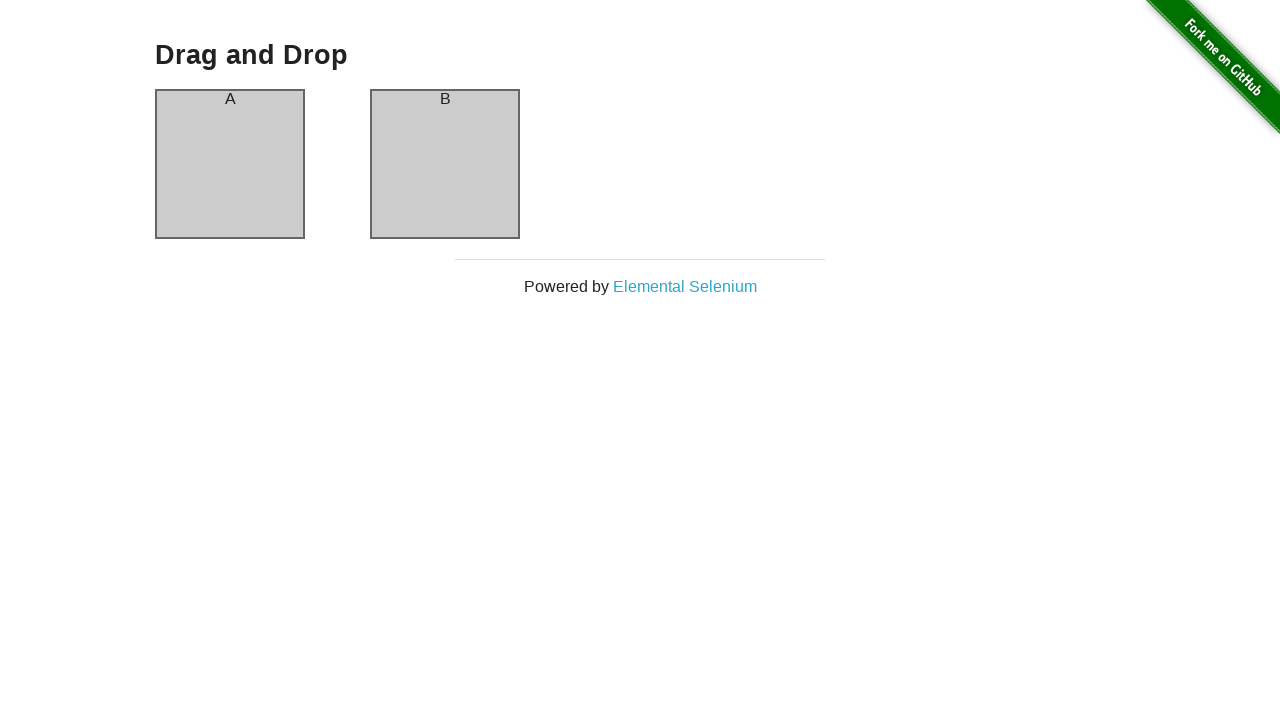

Dragged element from column A to column B at (445, 164)
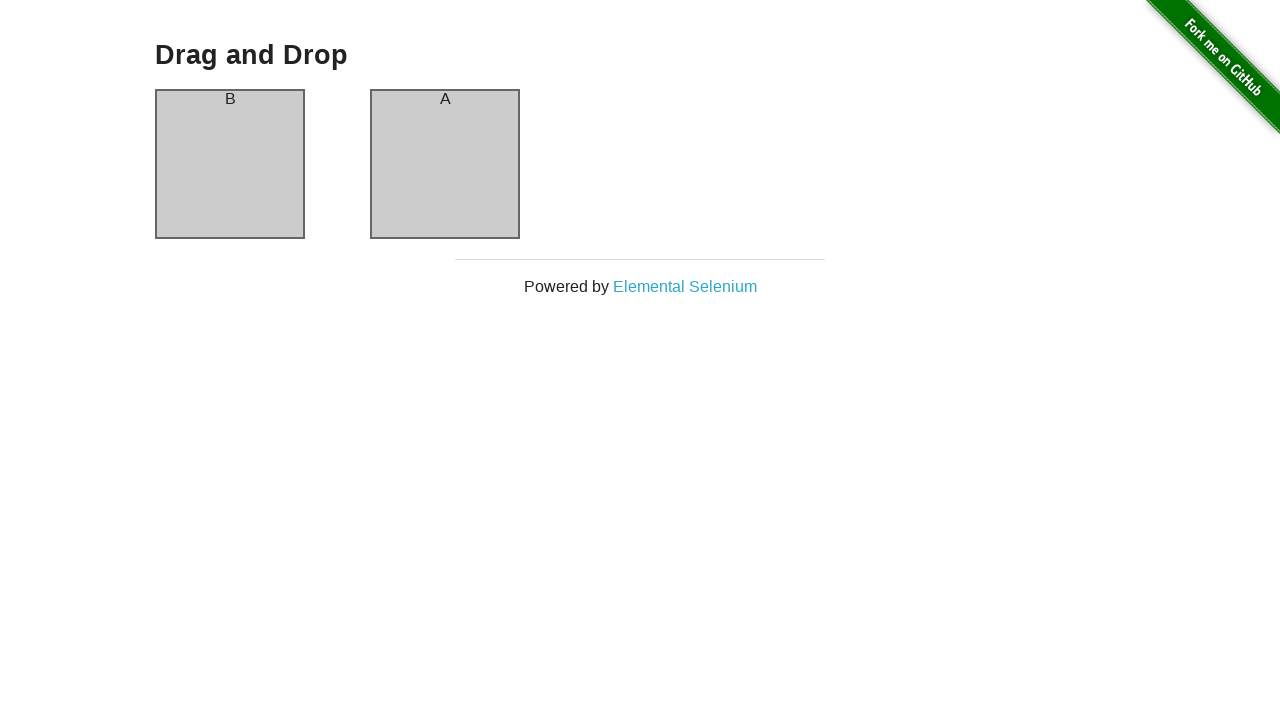

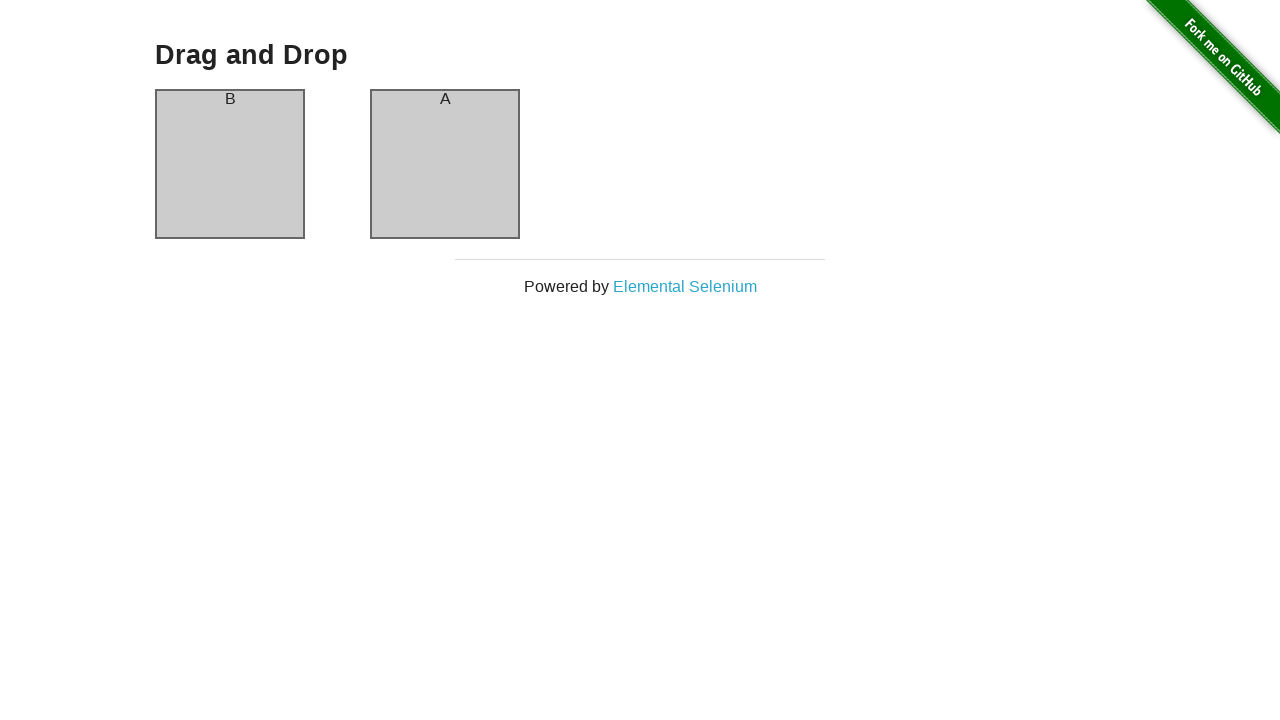